Tests radio button selection functionality by clicking the hockey radio button and verifying it is selected

Starting URL: https://practice.cydeo.com/radio_buttons

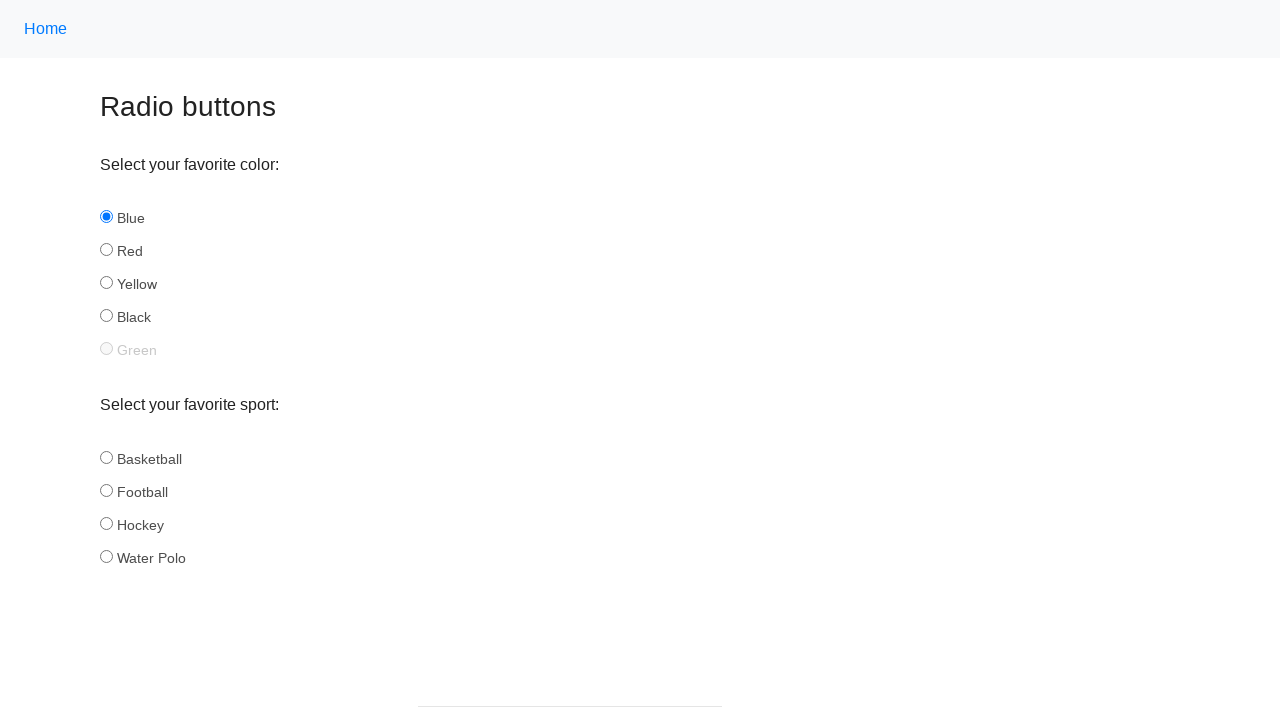

Clicked the hockey radio button at (106, 523) on input#hockey
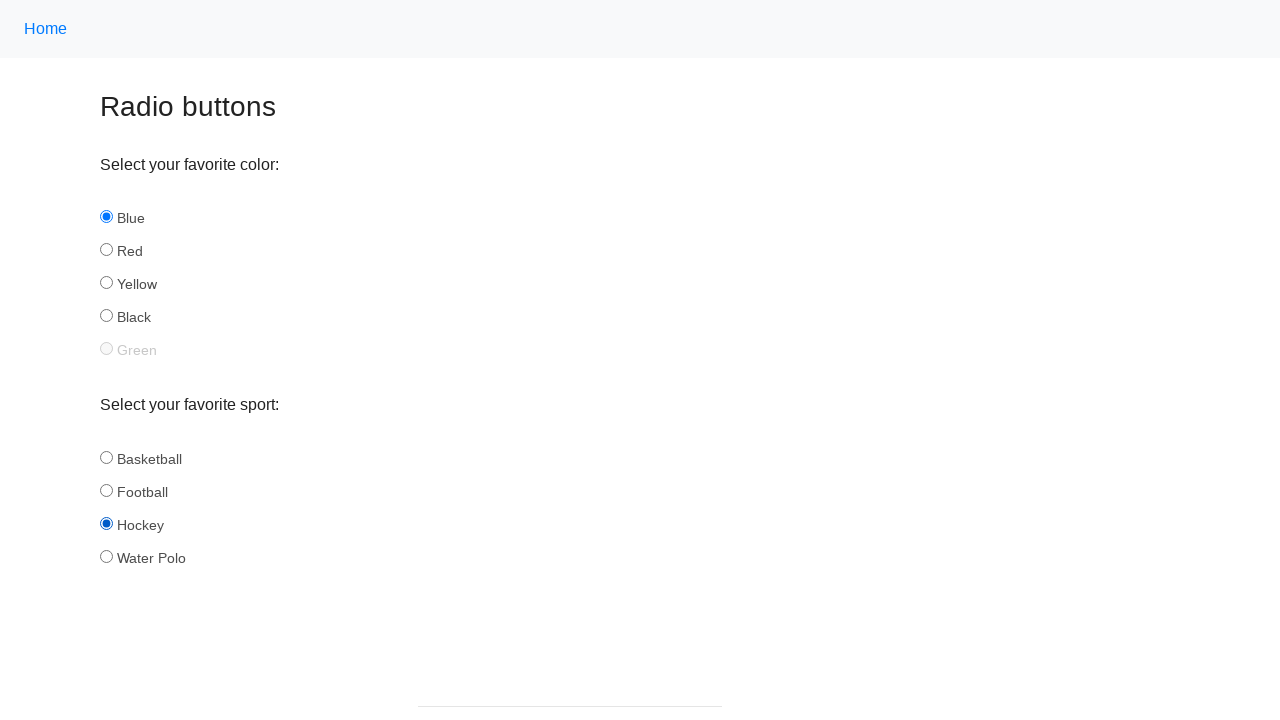

Located the hockey radio button element
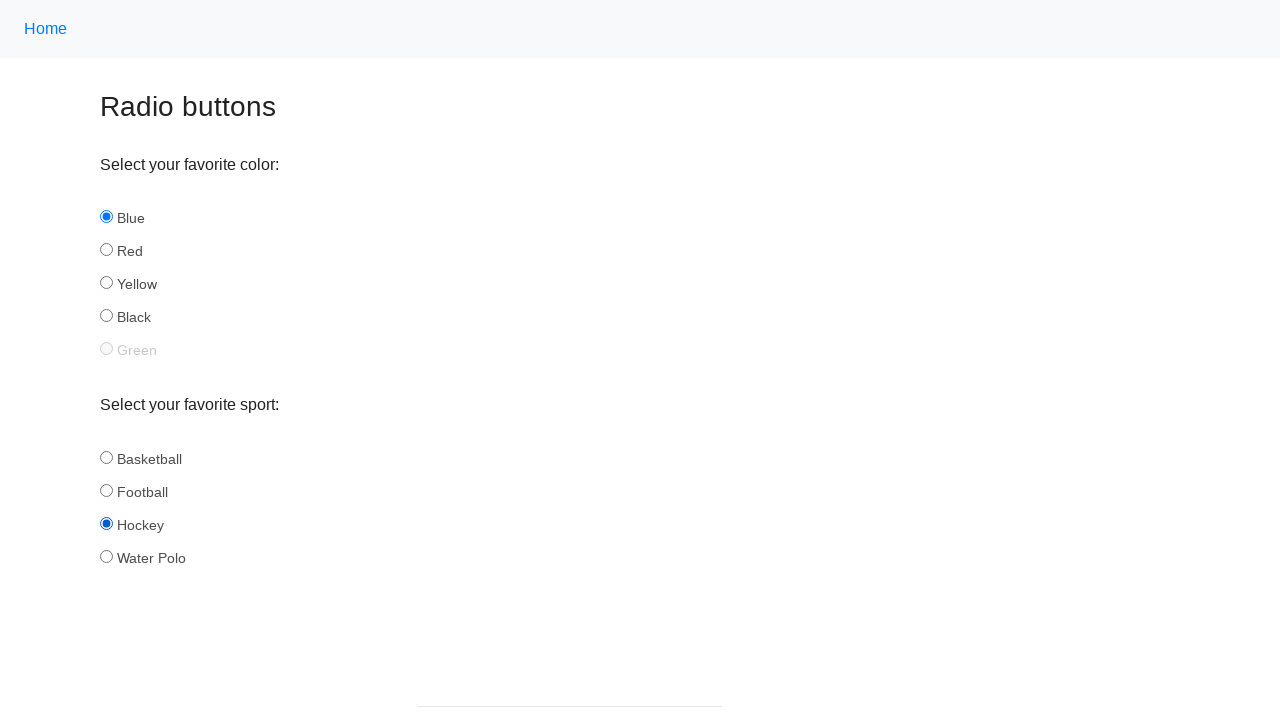

Verified that the hockey radio button is selected
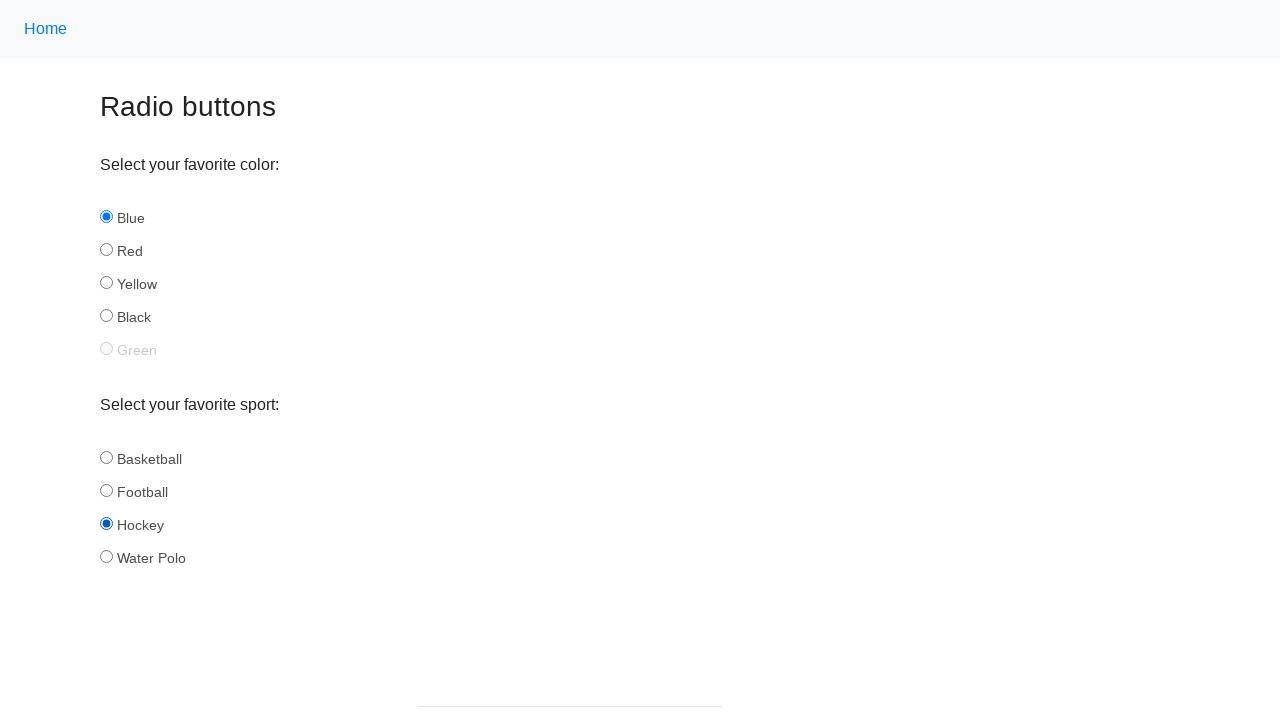

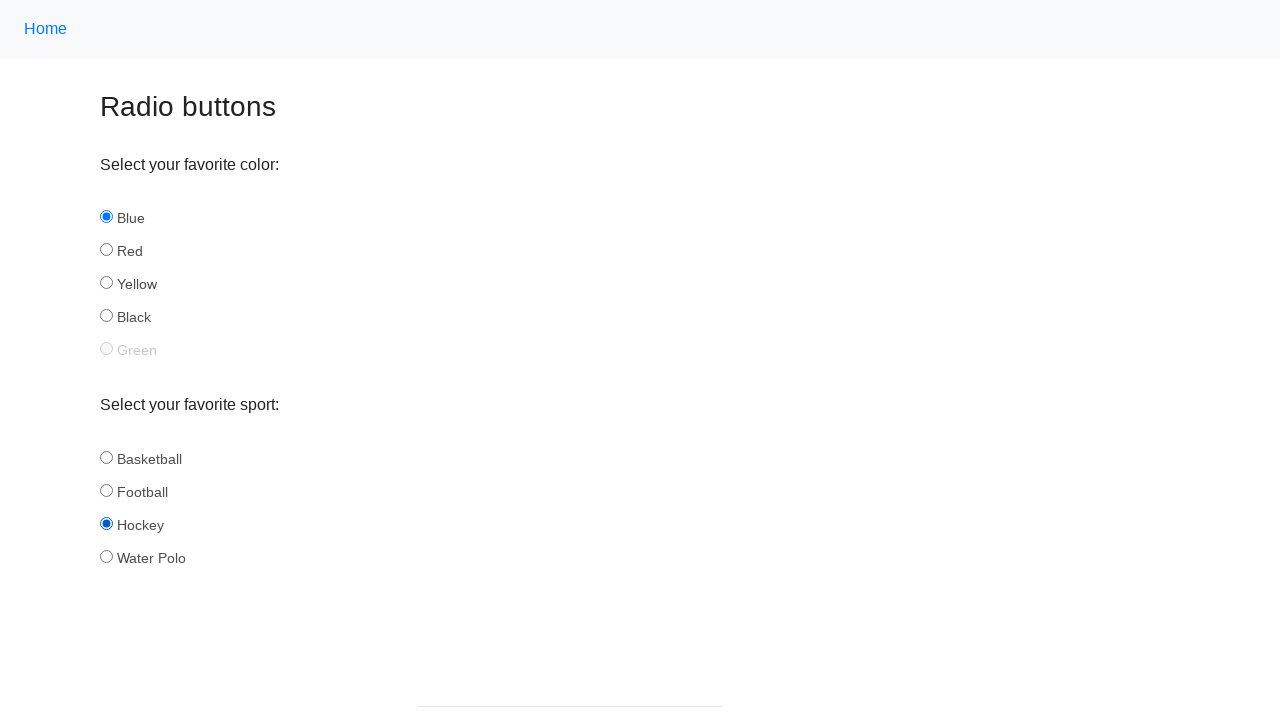